Tests the jQuery UI selectable functionality by switching to an iframe and selecting multiple list items (Item 1, 3, 5, 7) using Ctrl+click keyboard modifier.

Starting URL: https://jqueryui.com/selectable/

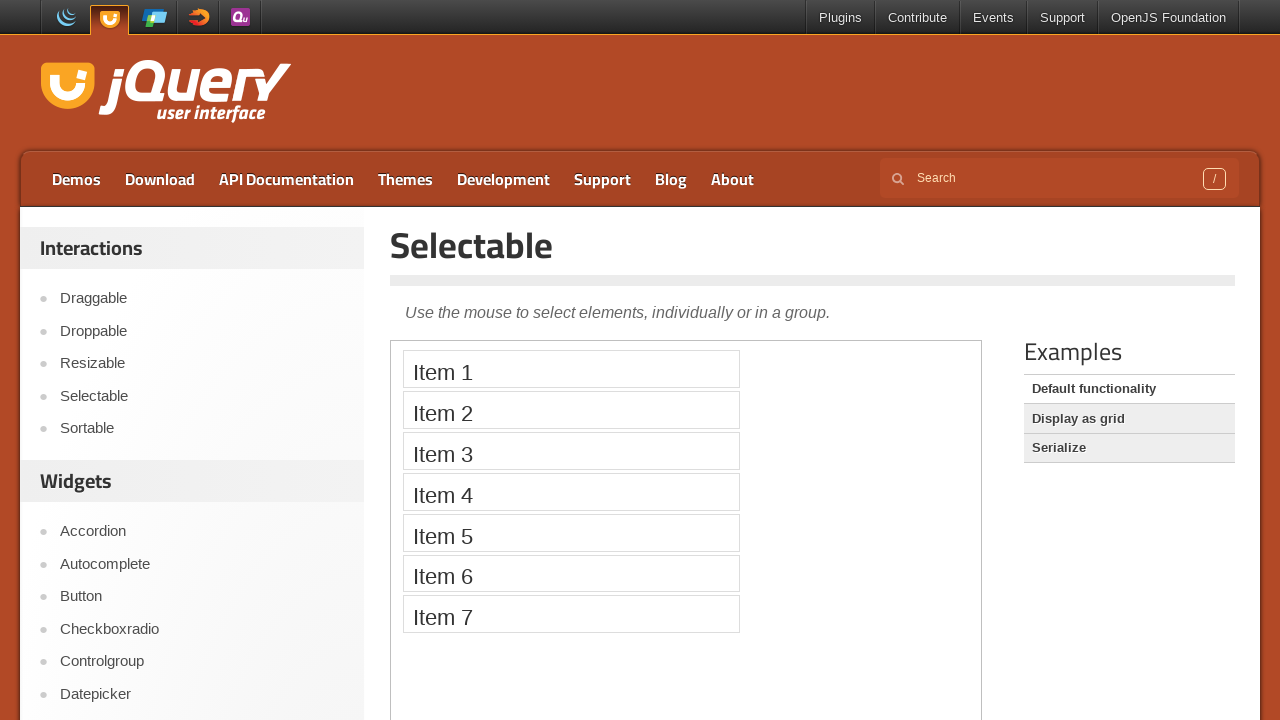

Located iframe containing selectable demo
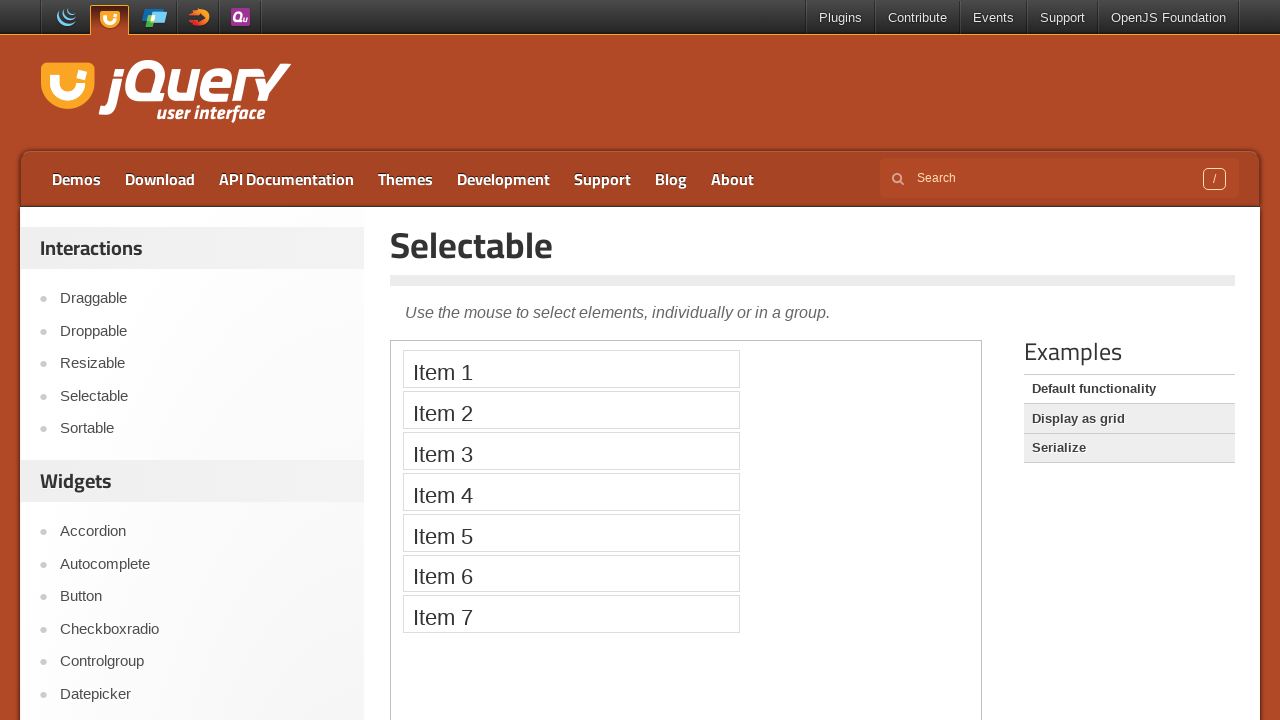

Clicked on Item 3 at (571, 451) on iframe >> nth=0 >> internal:control=enter-frame >> xpath=//li[text()='Item 3']
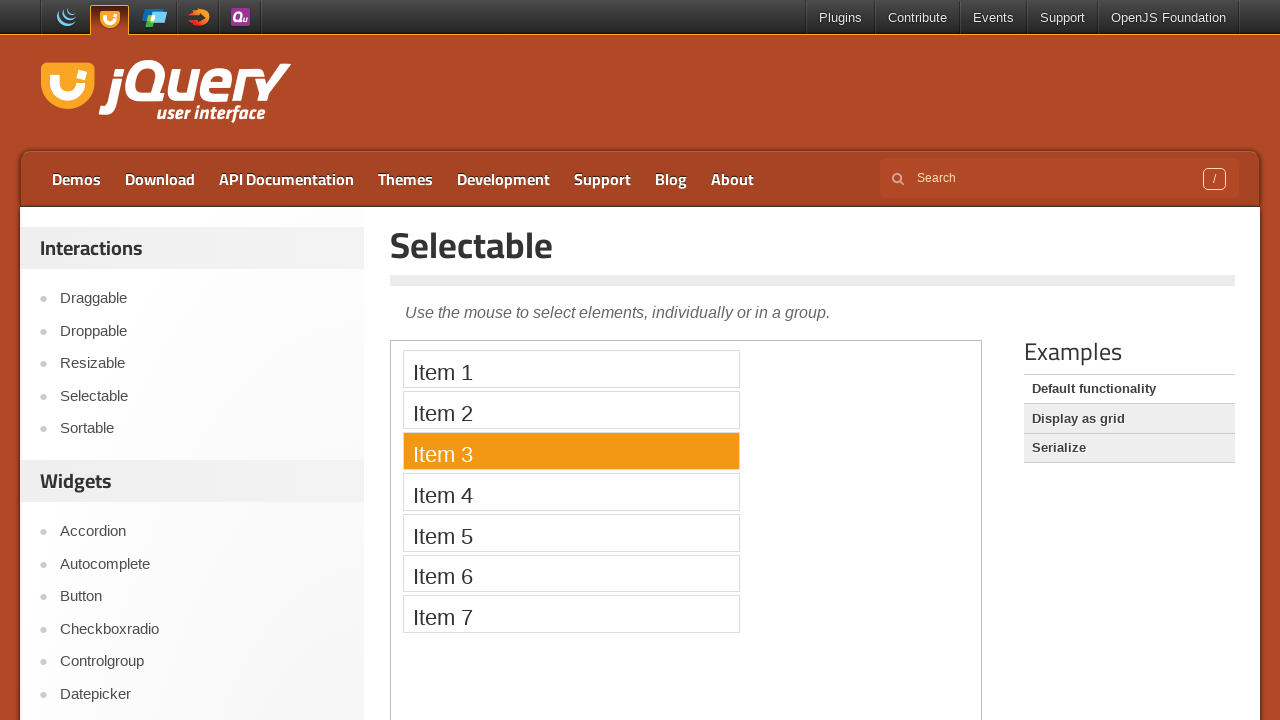

Ctrl+clicked on Item 1 to add to selection at (571, 369) on iframe >> nth=0 >> internal:control=enter-frame >> xpath=//li[text()='Item 1']
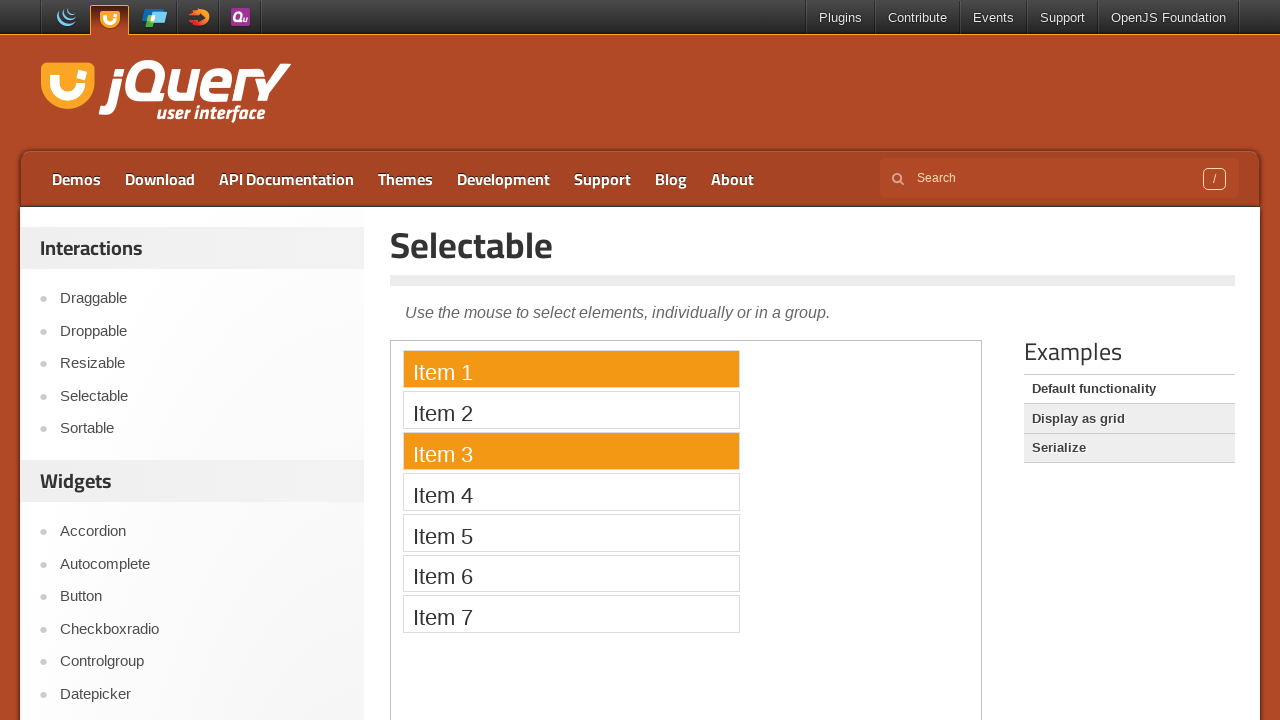

Ctrl+clicked on Item 3 to add to selection at (571, 451) on iframe >> nth=0 >> internal:control=enter-frame >> xpath=//li[text()='Item 3']
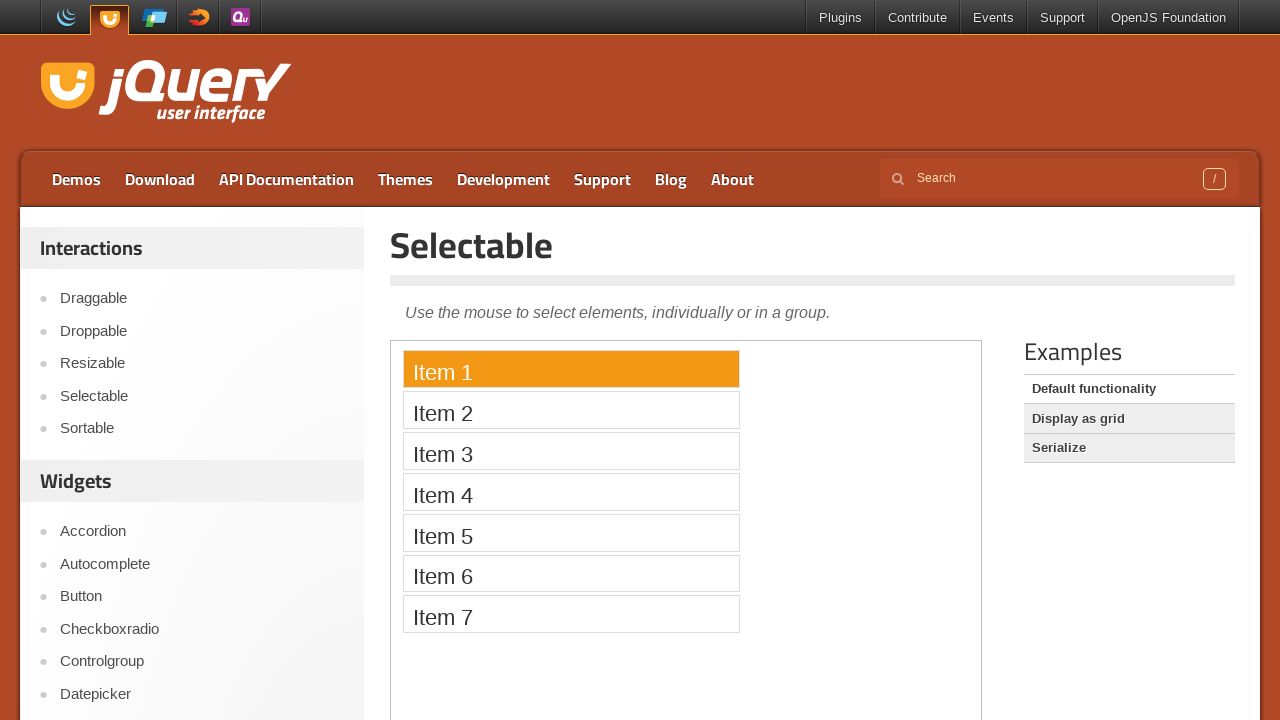

Ctrl+clicked on Item 5 to add to selection at (571, 532) on iframe >> nth=0 >> internal:control=enter-frame >> xpath=//li[text()='Item 5']
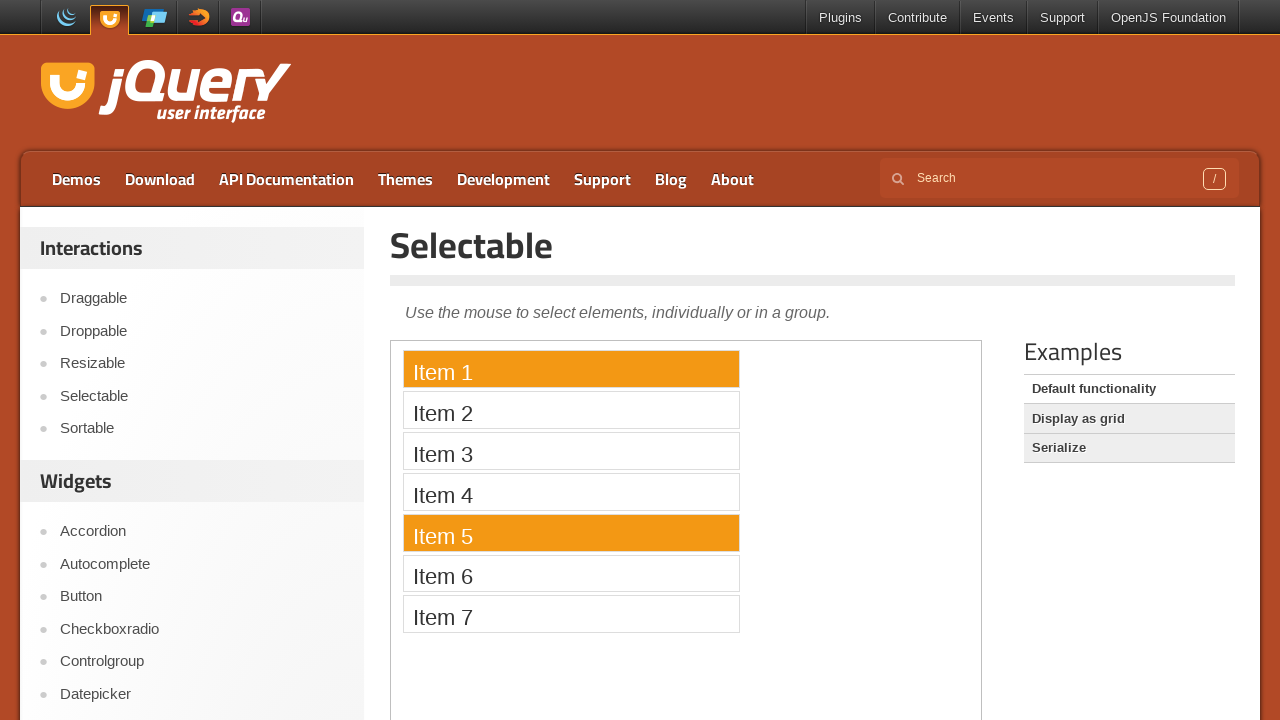

Ctrl+clicked on Item 7 to add to selection at (571, 614) on iframe >> nth=0 >> internal:control=enter-frame >> xpath=//li[text()='Item 7']
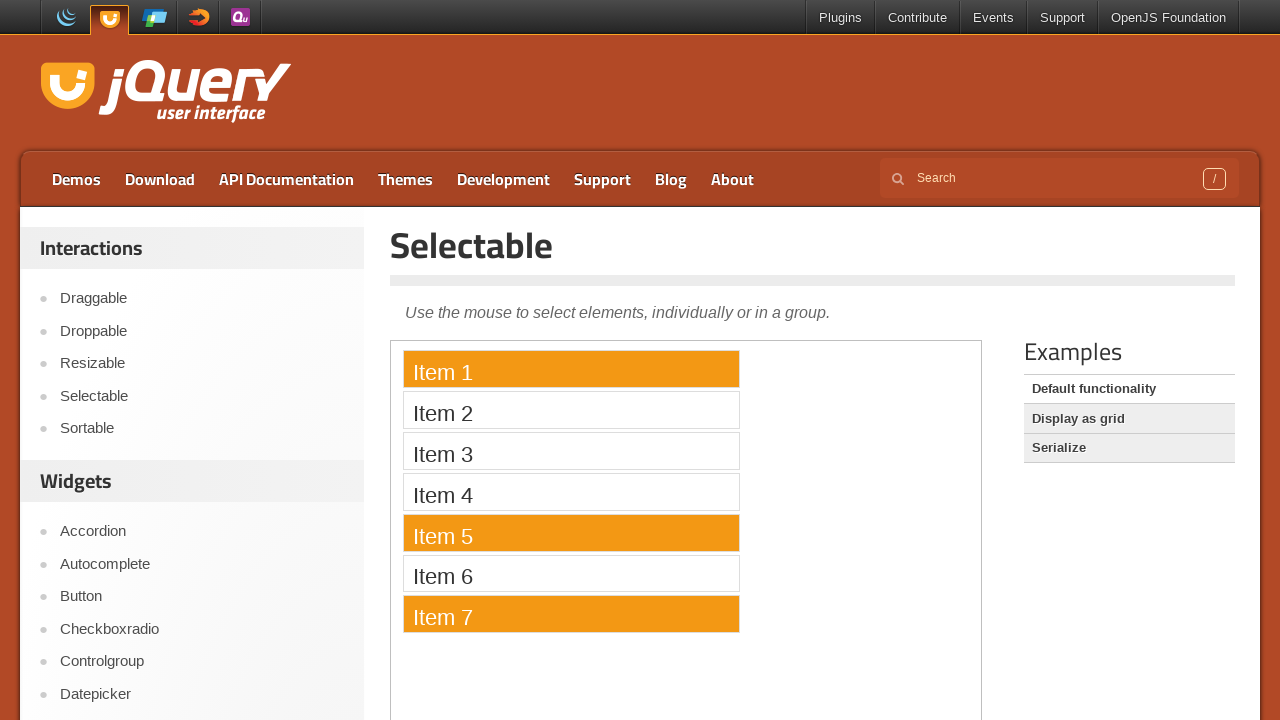

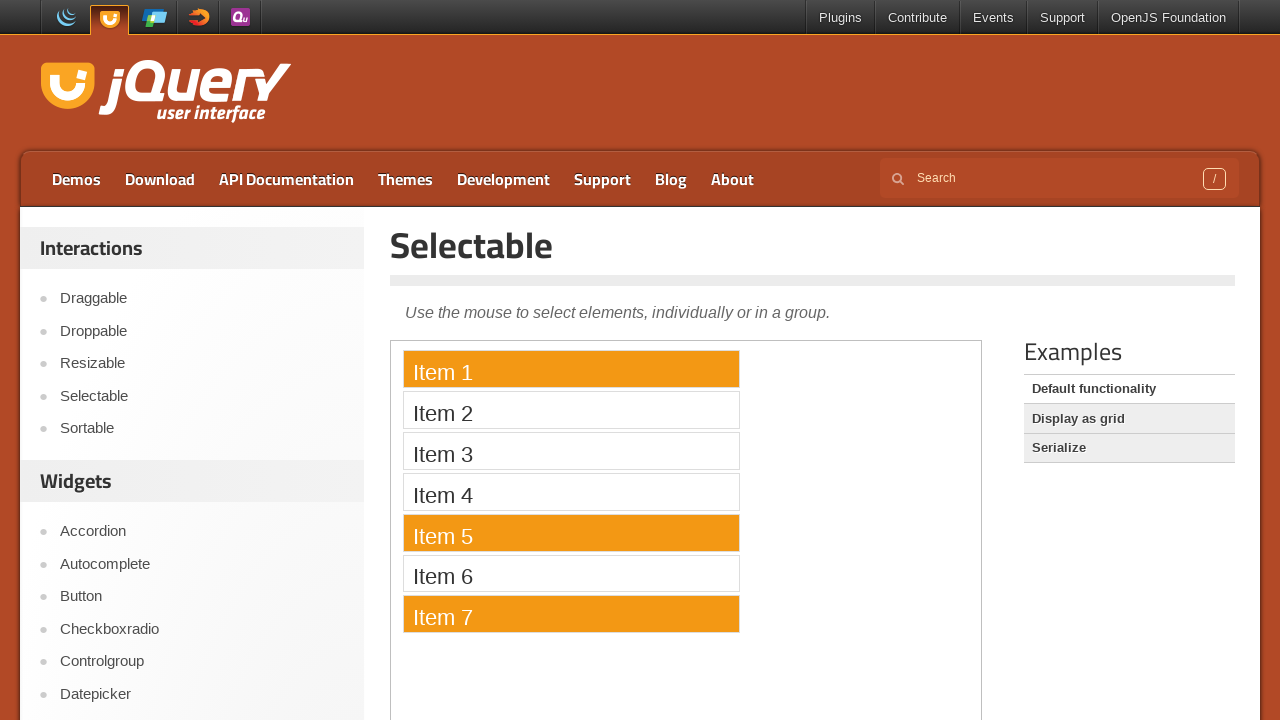